Tests a hotel reservation form by selecting reservation term, headcount, breakfast option, and navigating through the reservation flow

Starting URL: http://example.selenium.jp/reserveApp_Renewal/

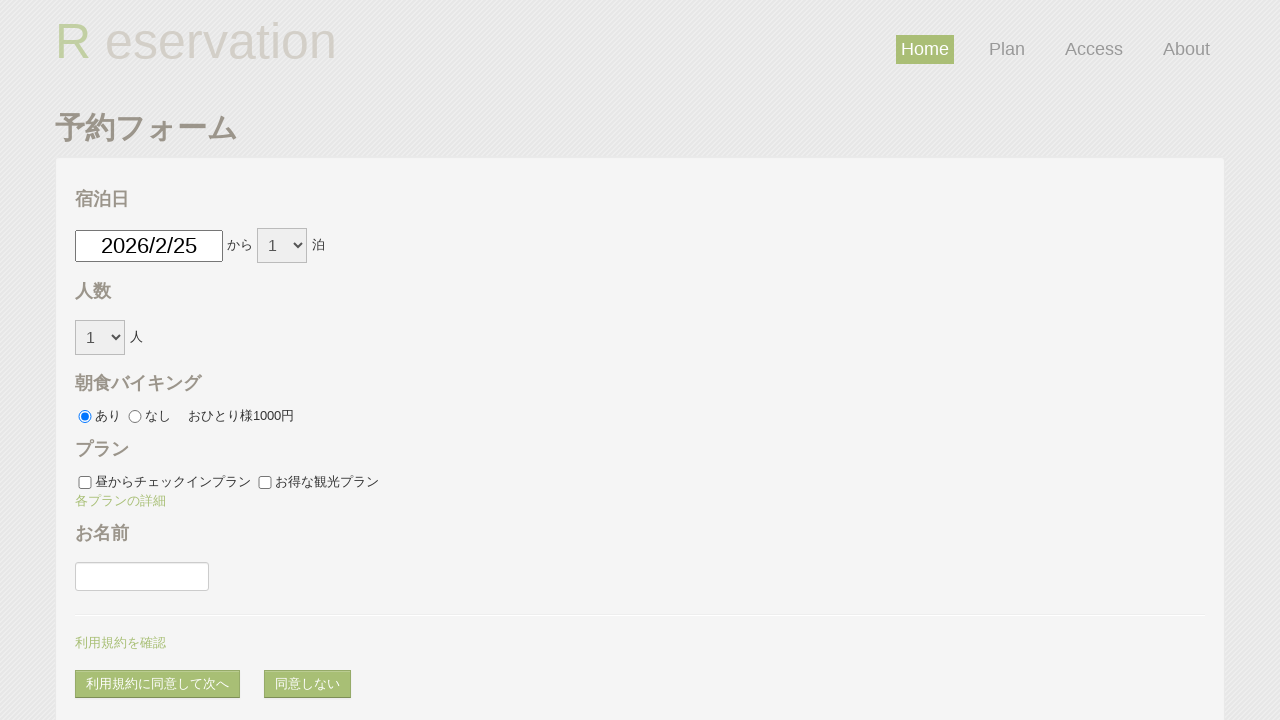

Selected 7-day reservation term on #reserve_term
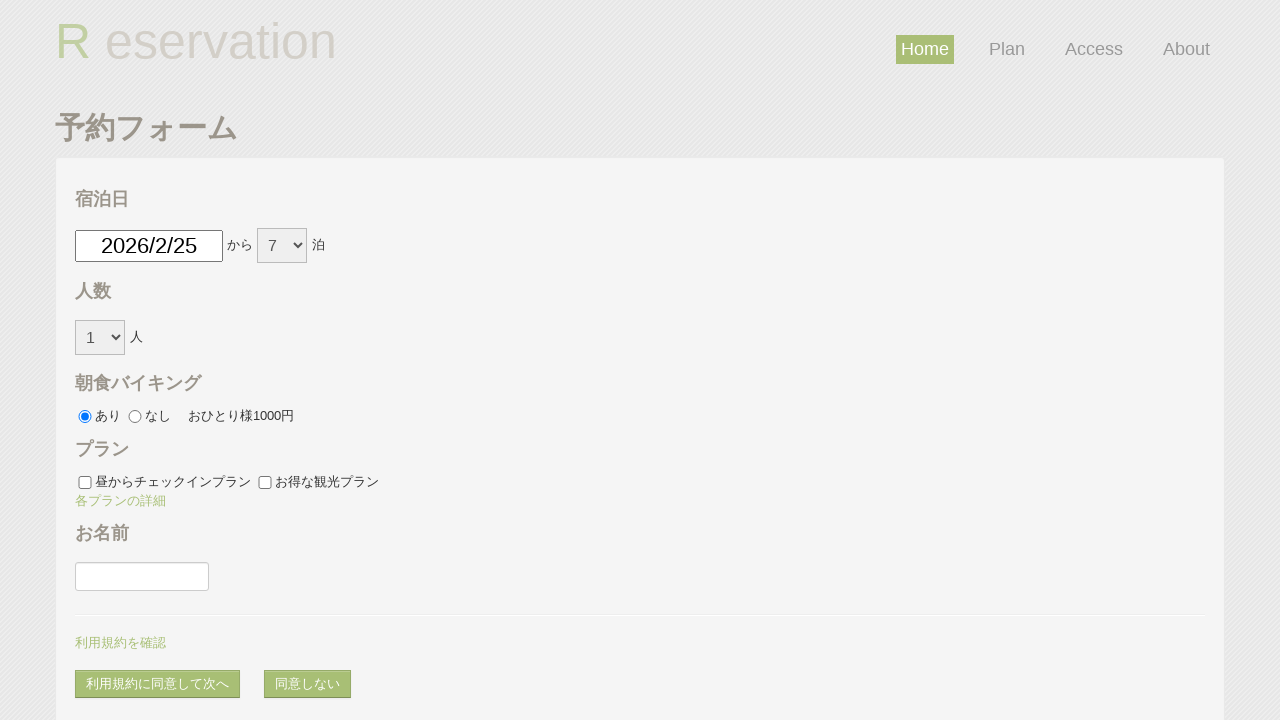

Selected headcount of 5 people on #headcount
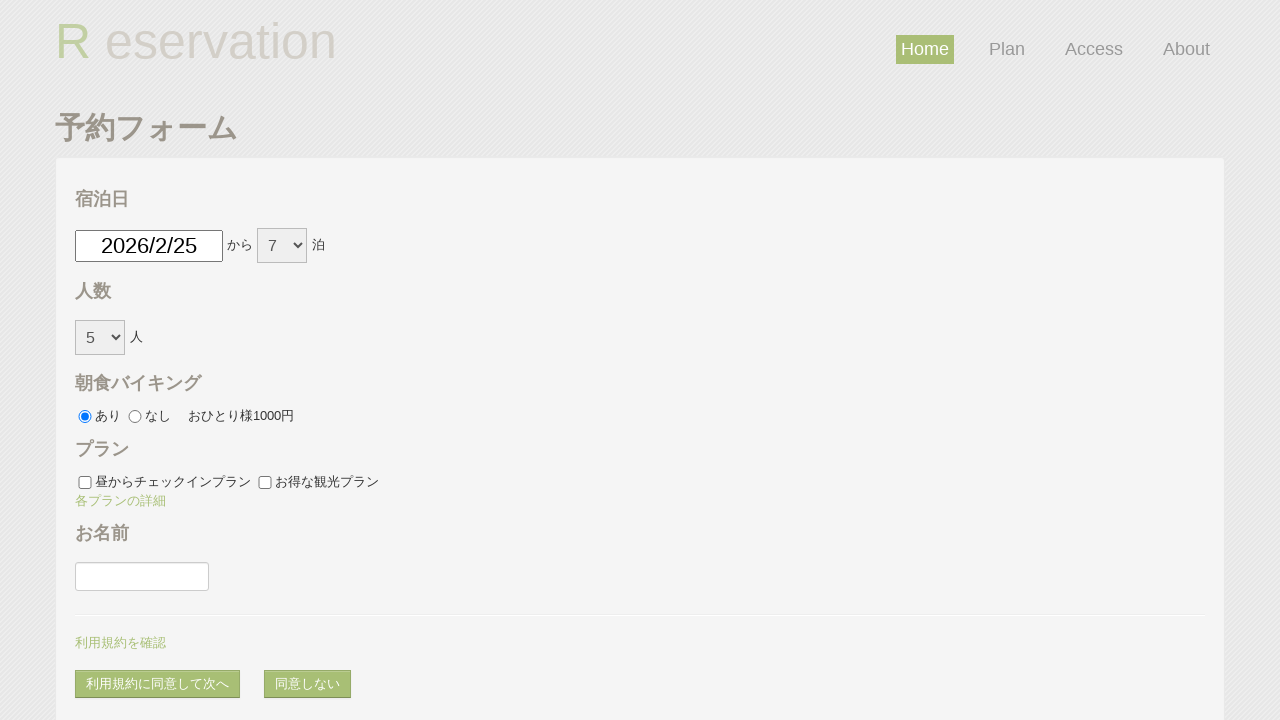

Clicked breakfast off option at (135, 417) on #breakfast_off
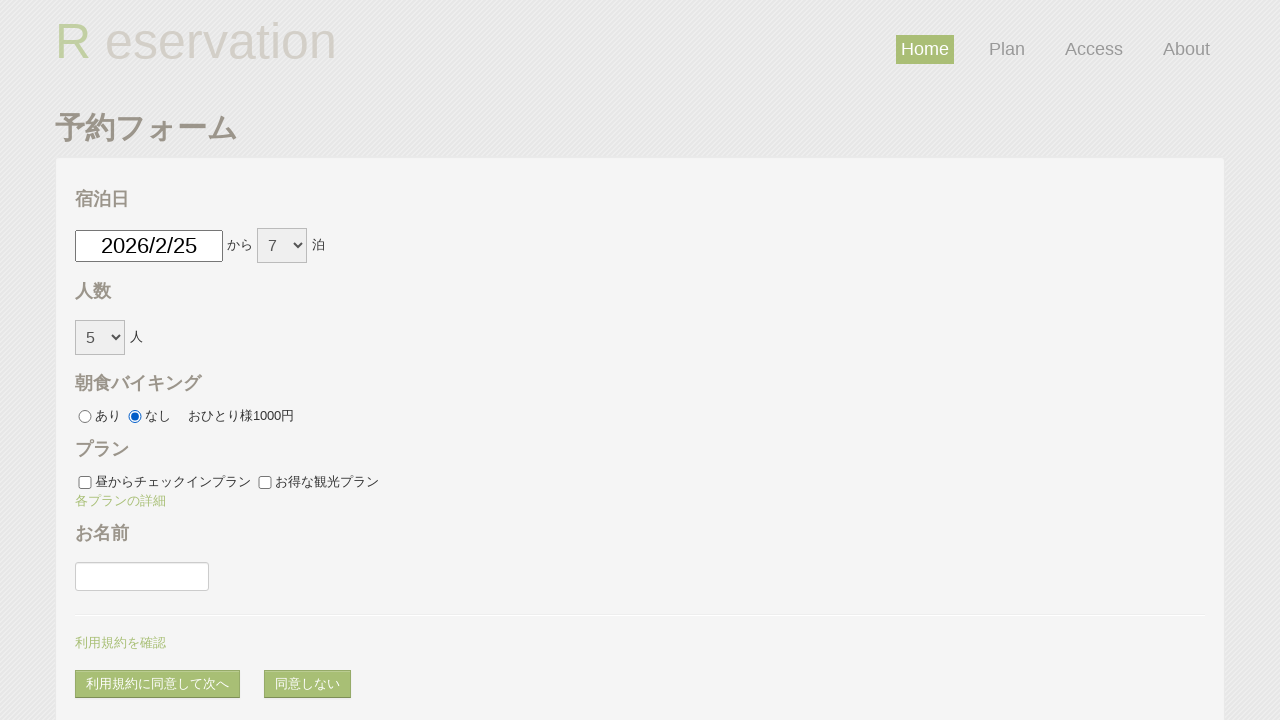

Clicked agree and navigated to next page at (158, 684) on #agree_and_goto_next
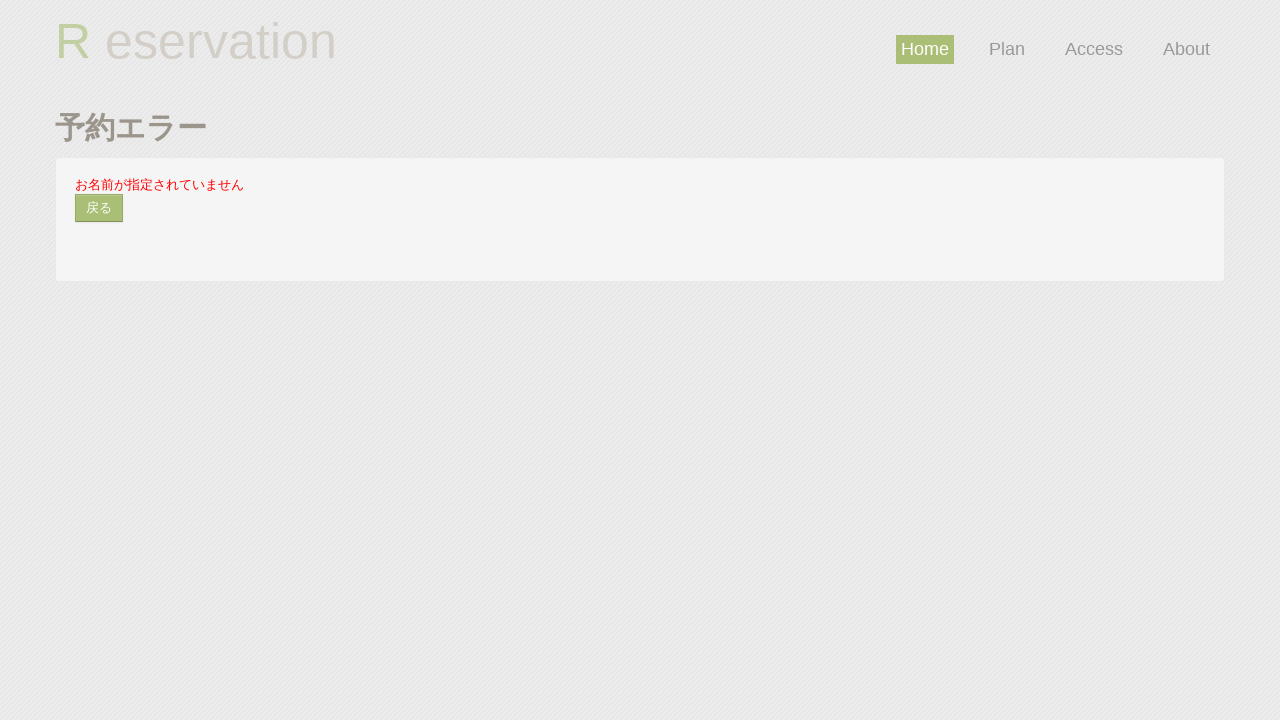

Clicked return to index button at (99, 208) on #returnto_index
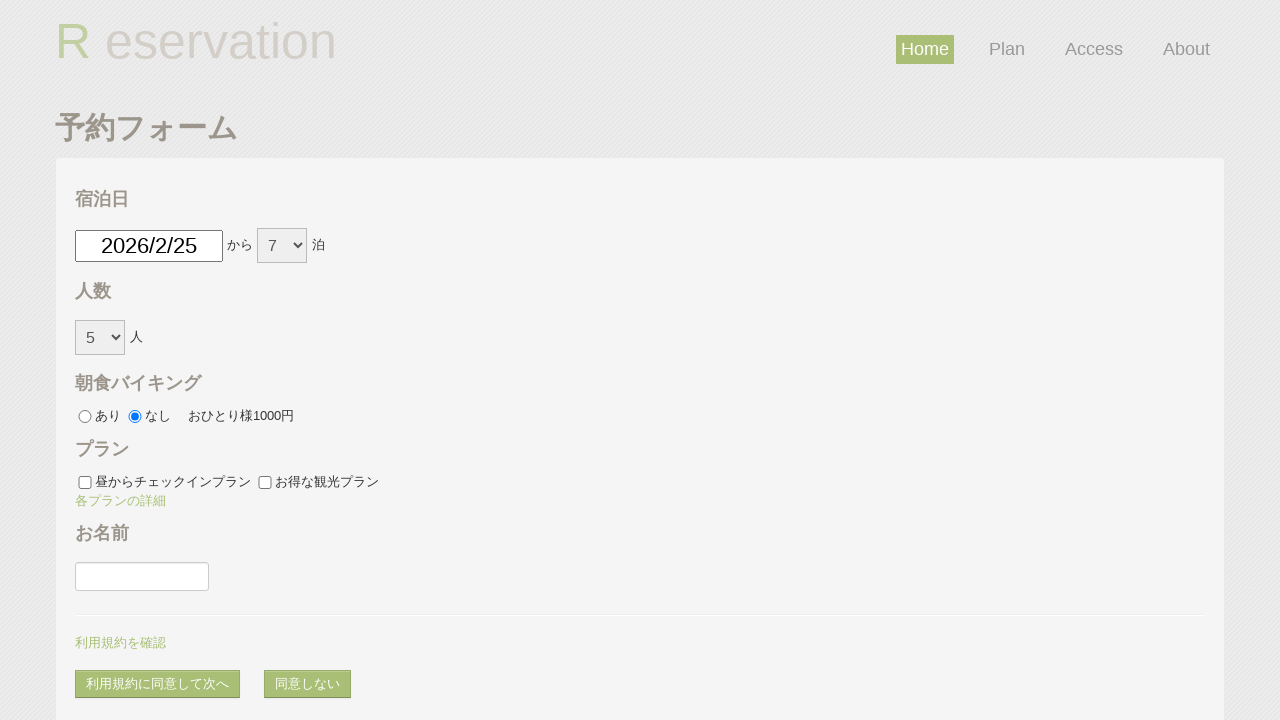

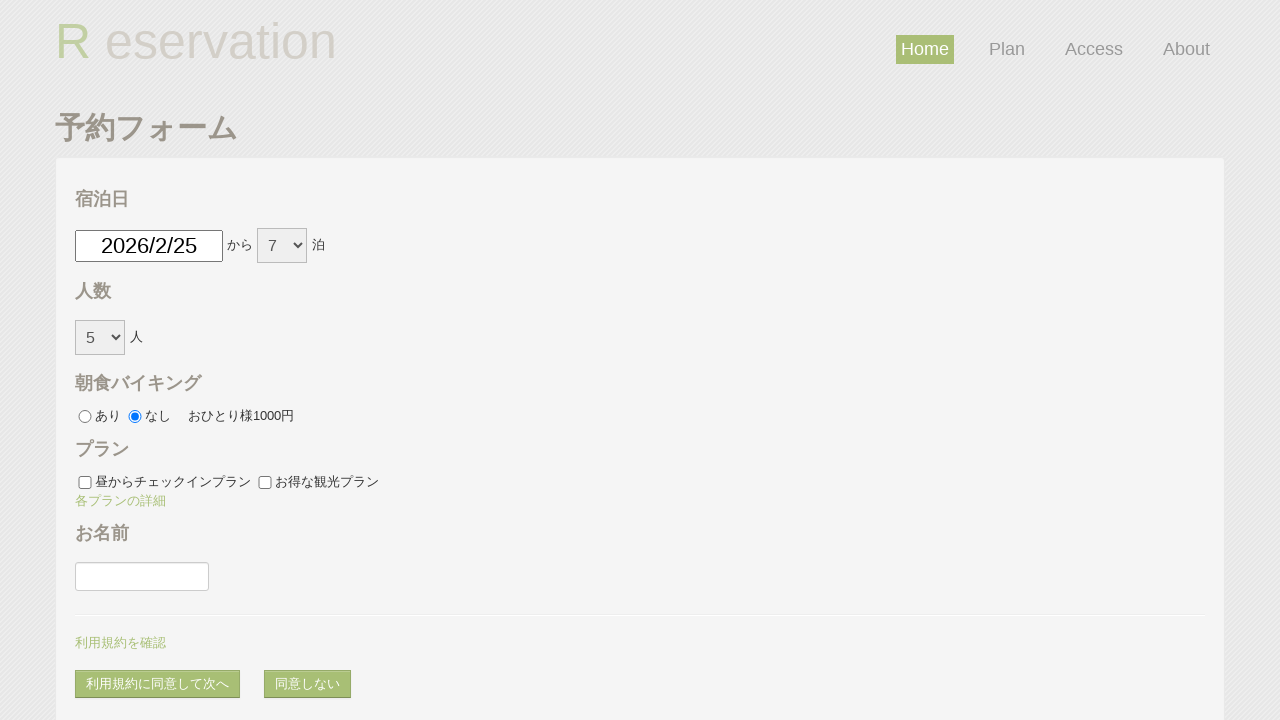